Navigates to Mars news page and waits for news content to load, verifying the page displays news articles

Starting URL: https://data-class-mars.s3.amazonaws.com/Mars/index.html

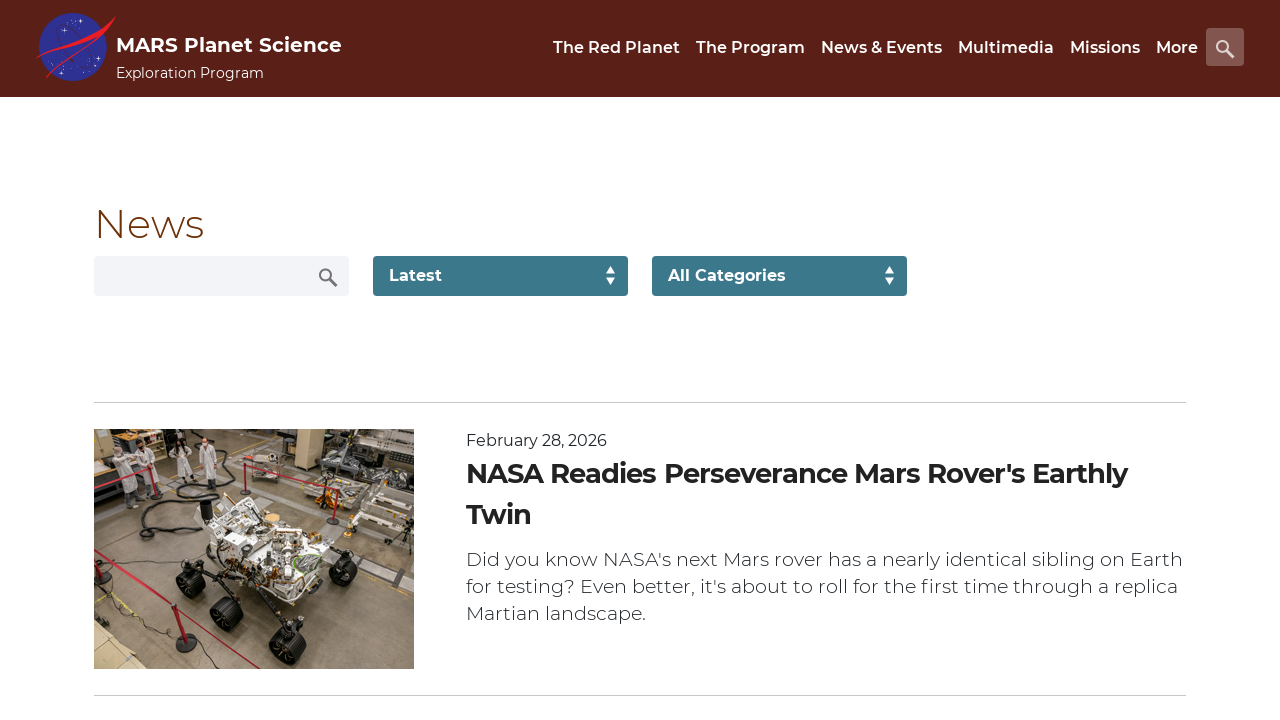

Navigated to Mars news page
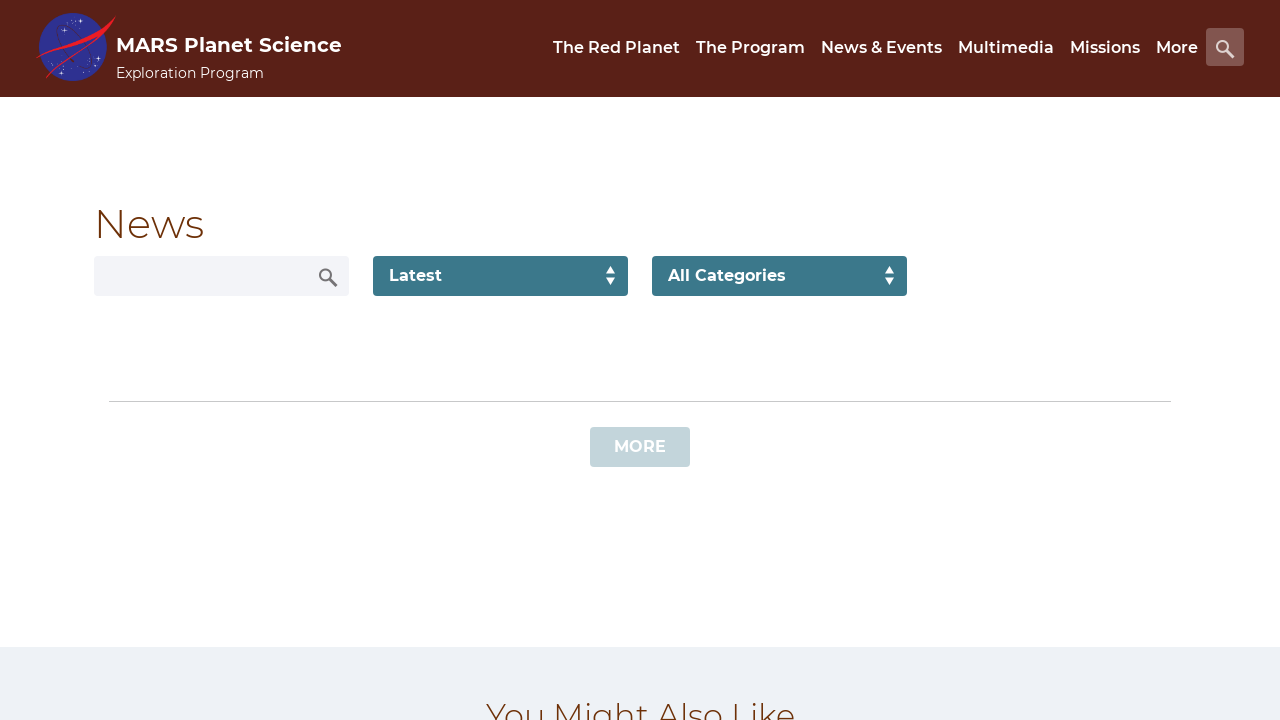

News content container loaded
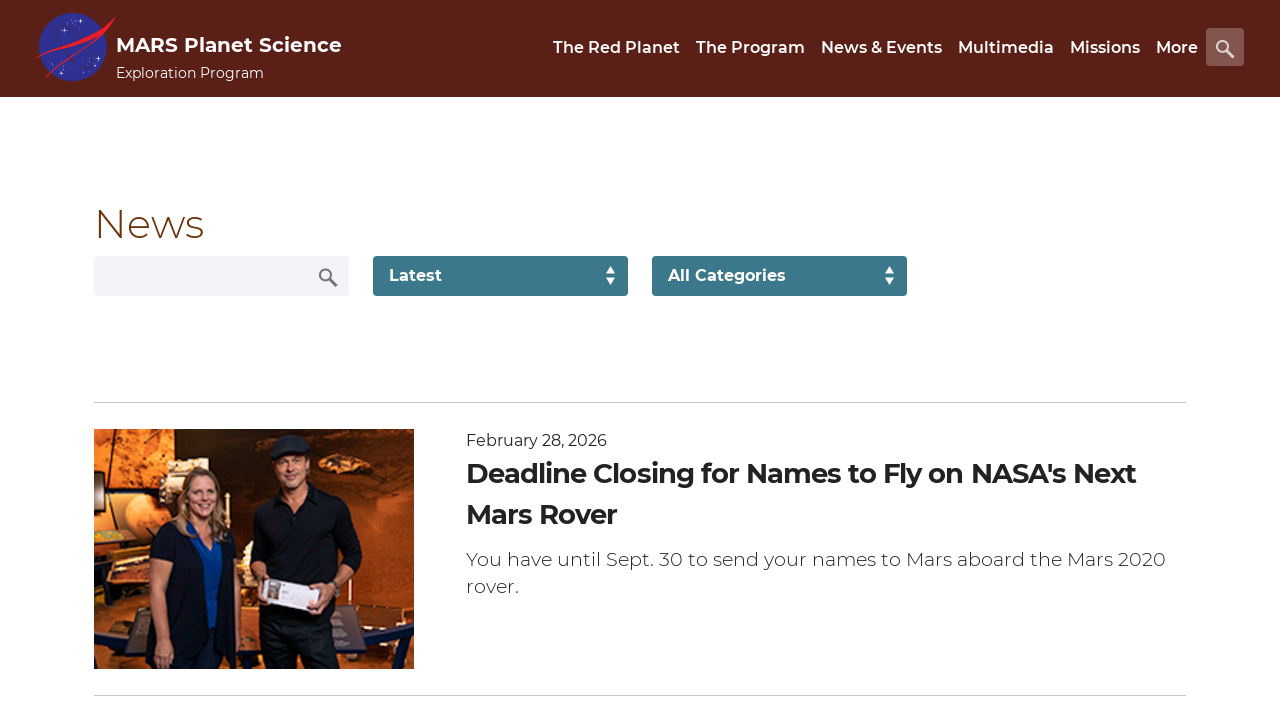

News article titles are present on the page
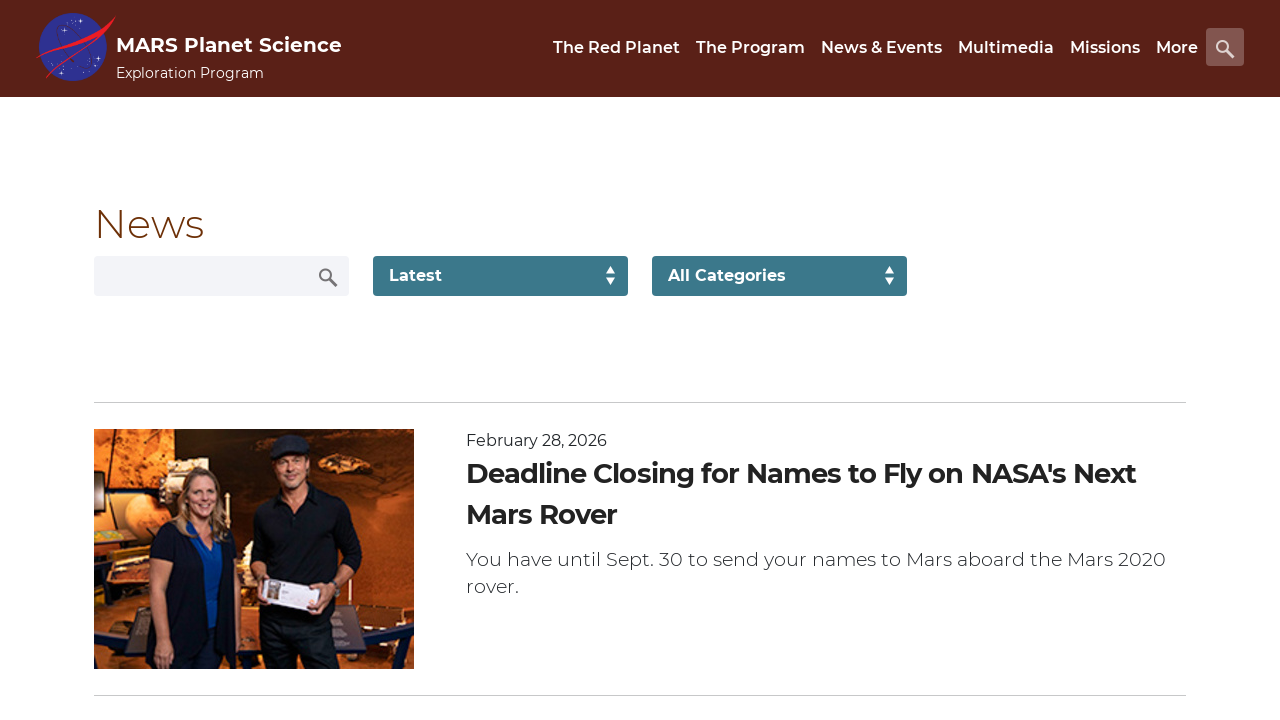

News article summaries are present on the page
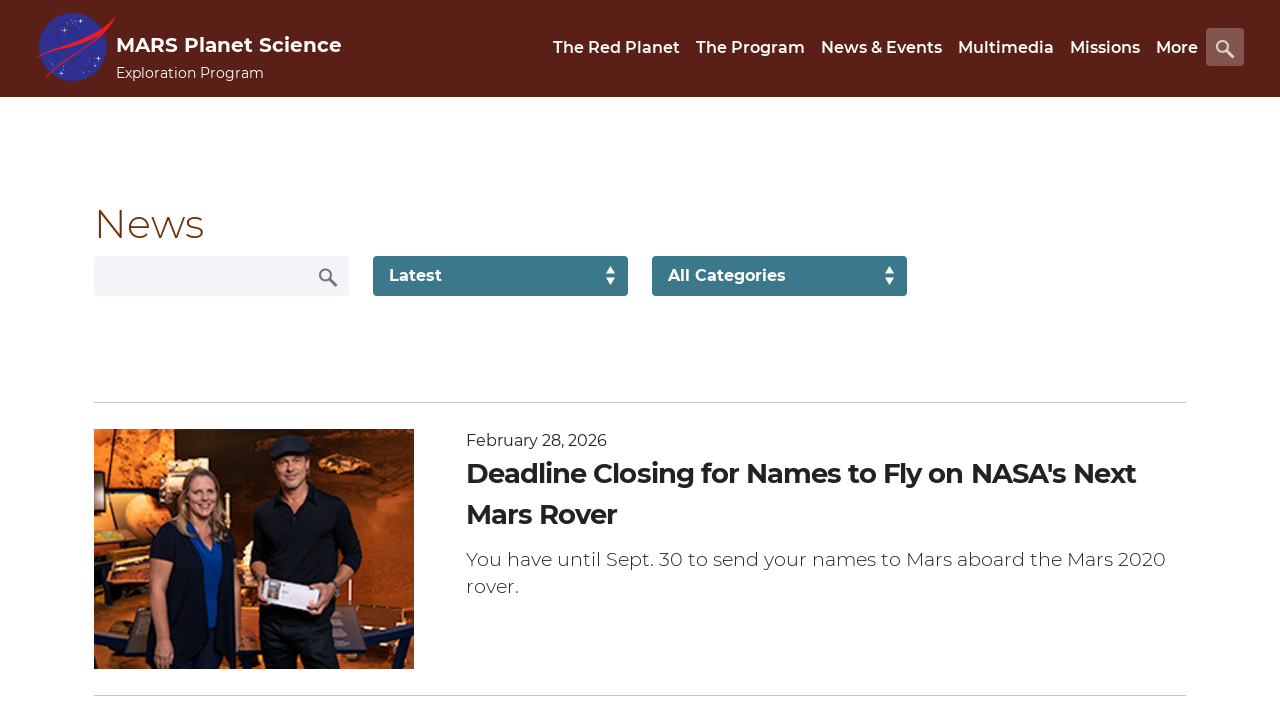

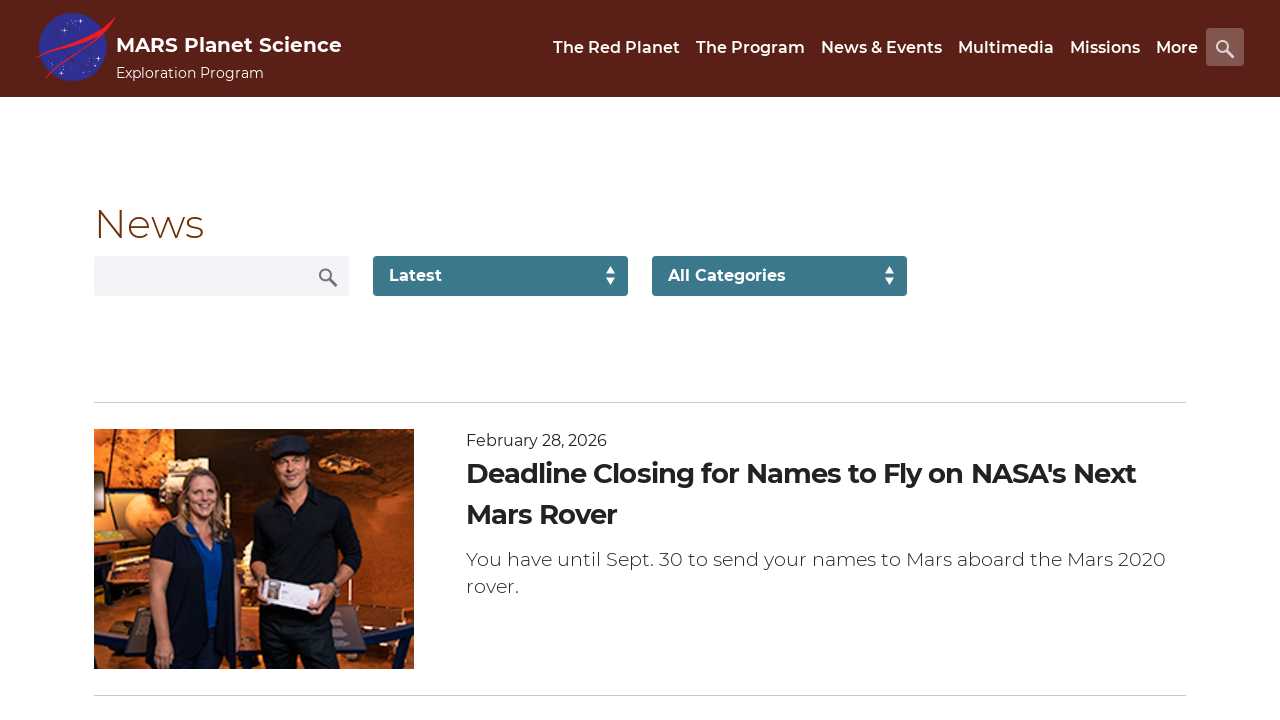